Navigates to Bell Integrator homepage and verifies the page title contains "Bell Integrator"

Starting URL: http://www.bellintegrator.ru/

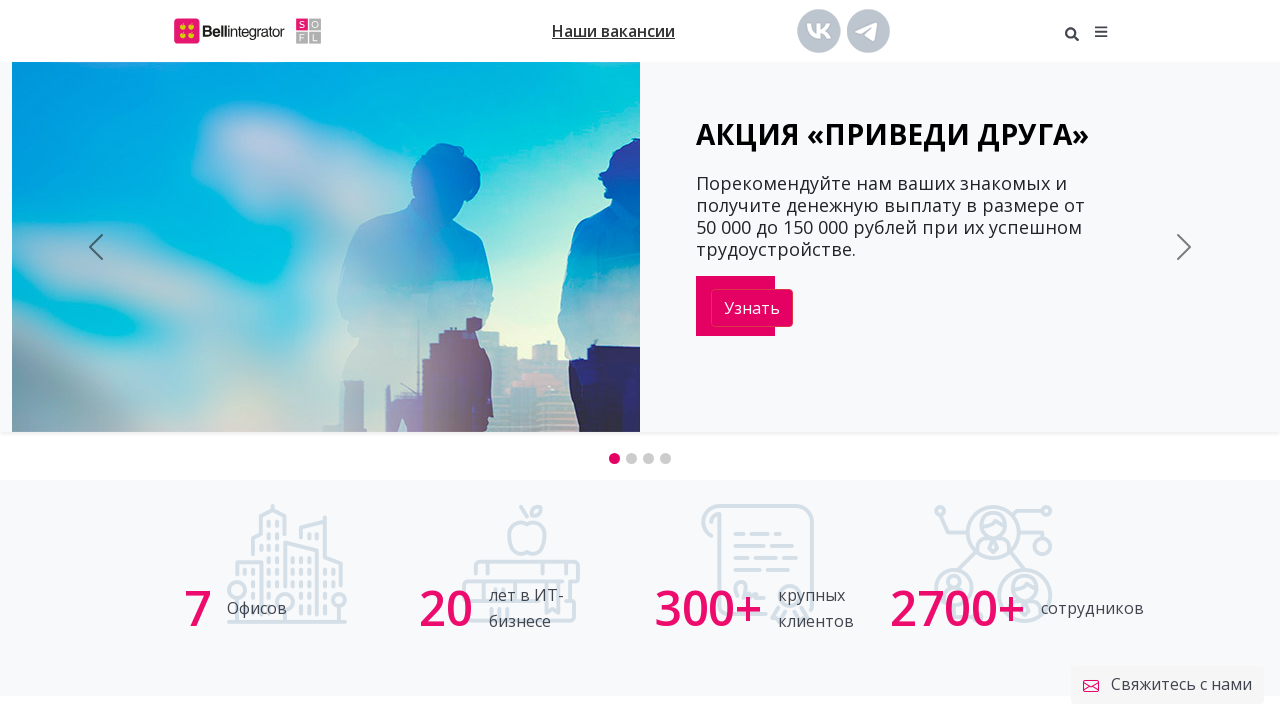

Waited for page to reach domcontentloaded state
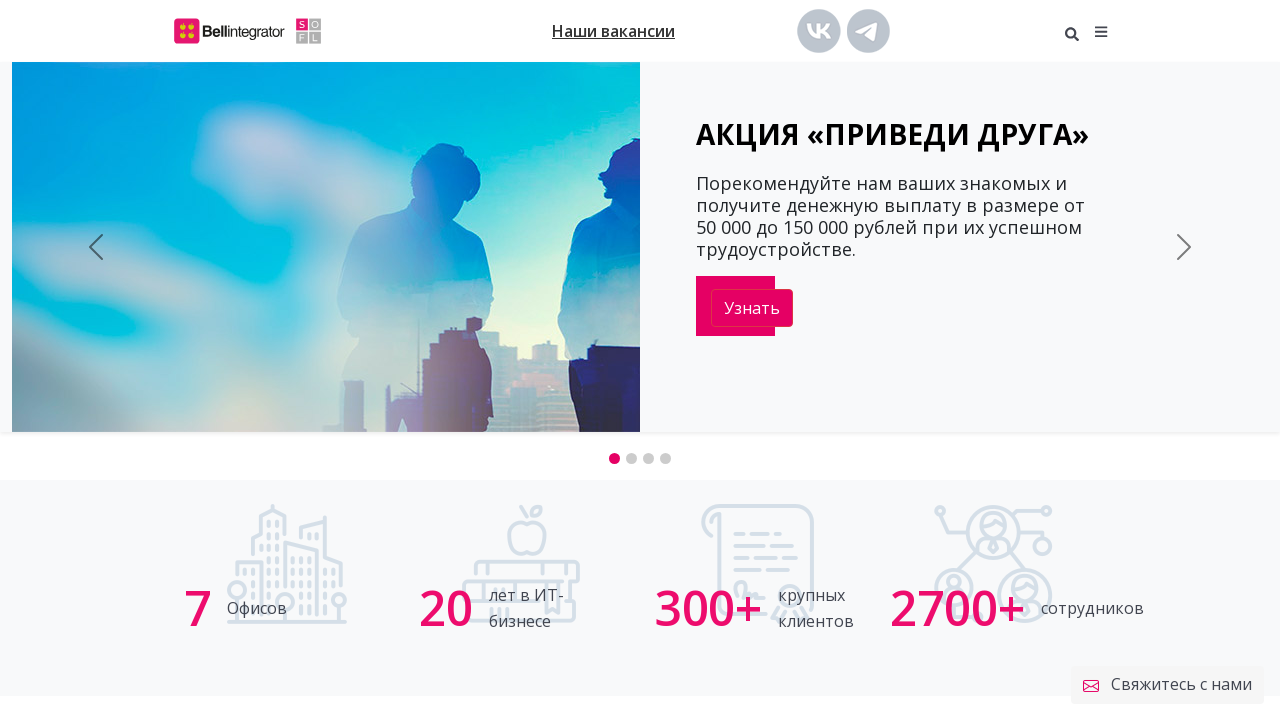

Retrieved page title: Разработка цифровых сервисов | Bell Integrator
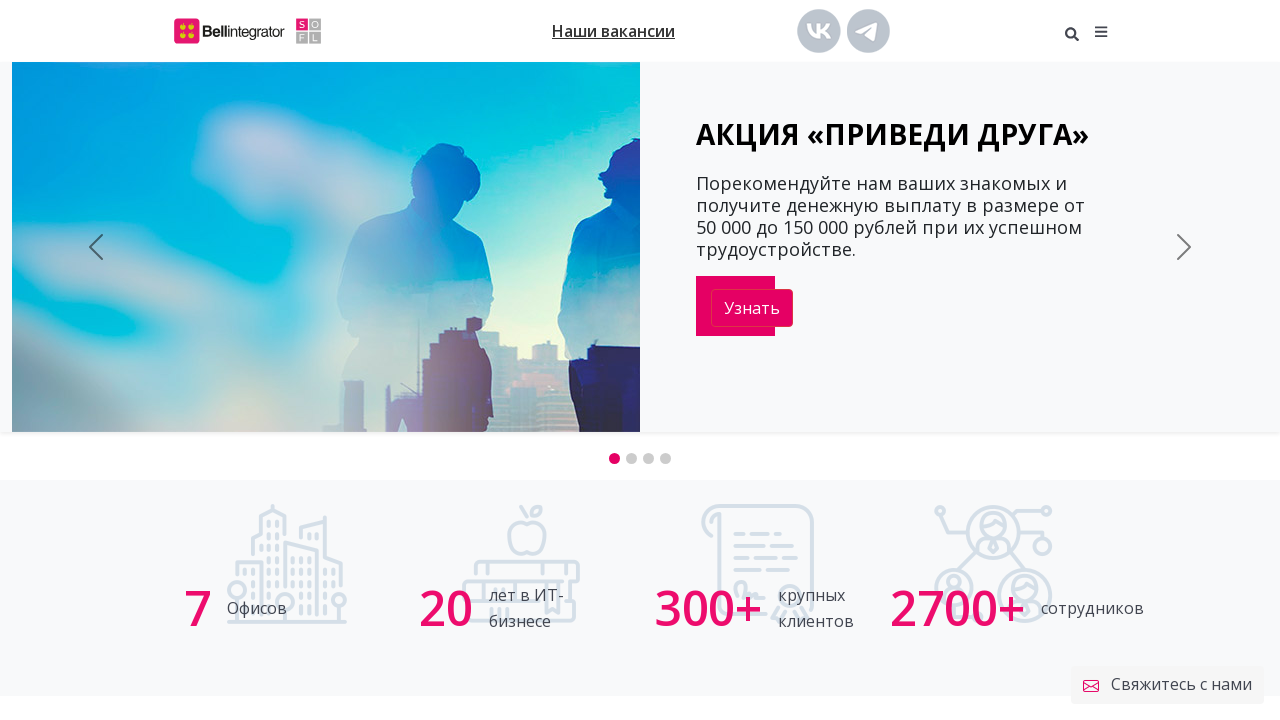

Verified that page title contains 'Bell Integrator'
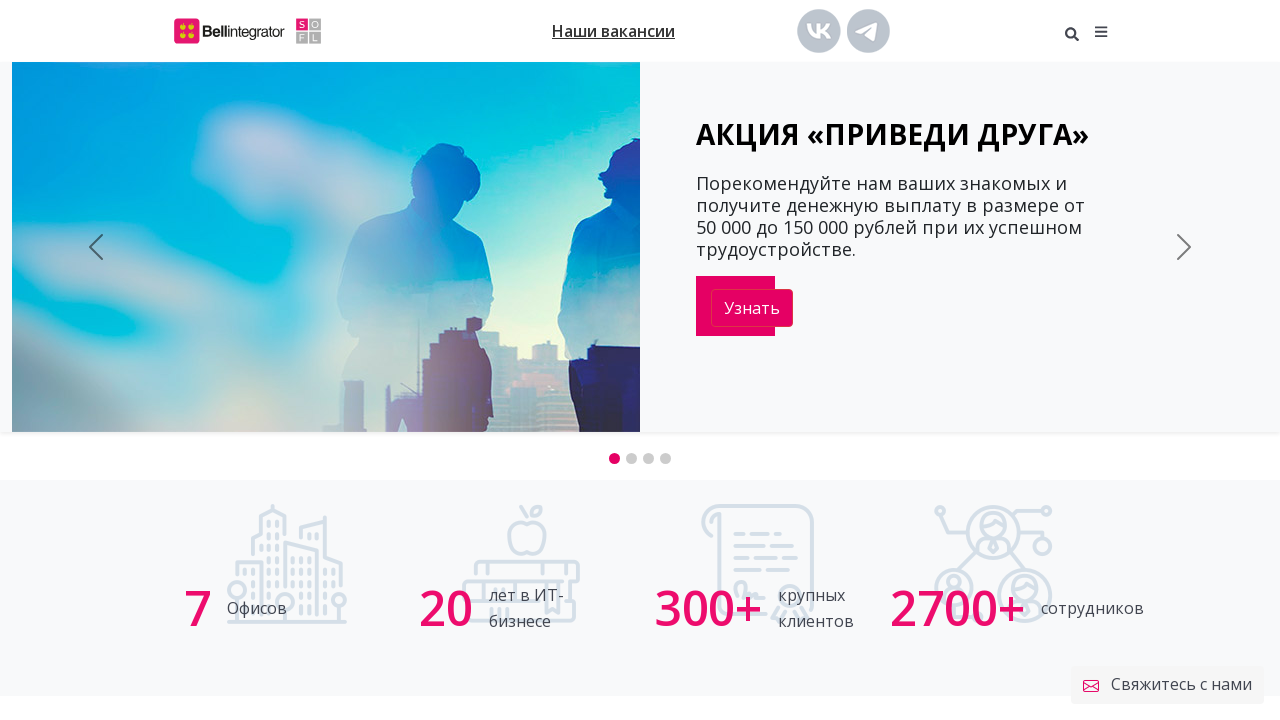

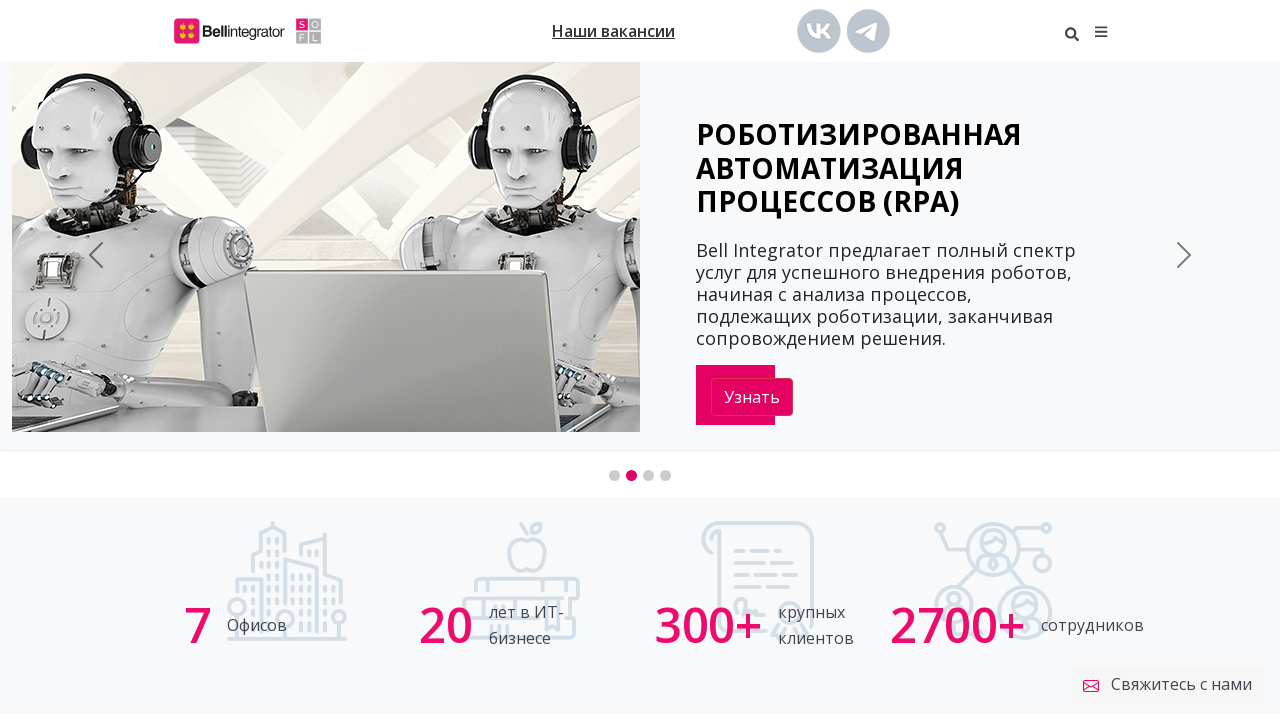